Tests checkbox interaction by clicking two checkboxes multiple times randomly to toggle their states

Starting URL: http://the-internet.herokuapp.com/checkboxes

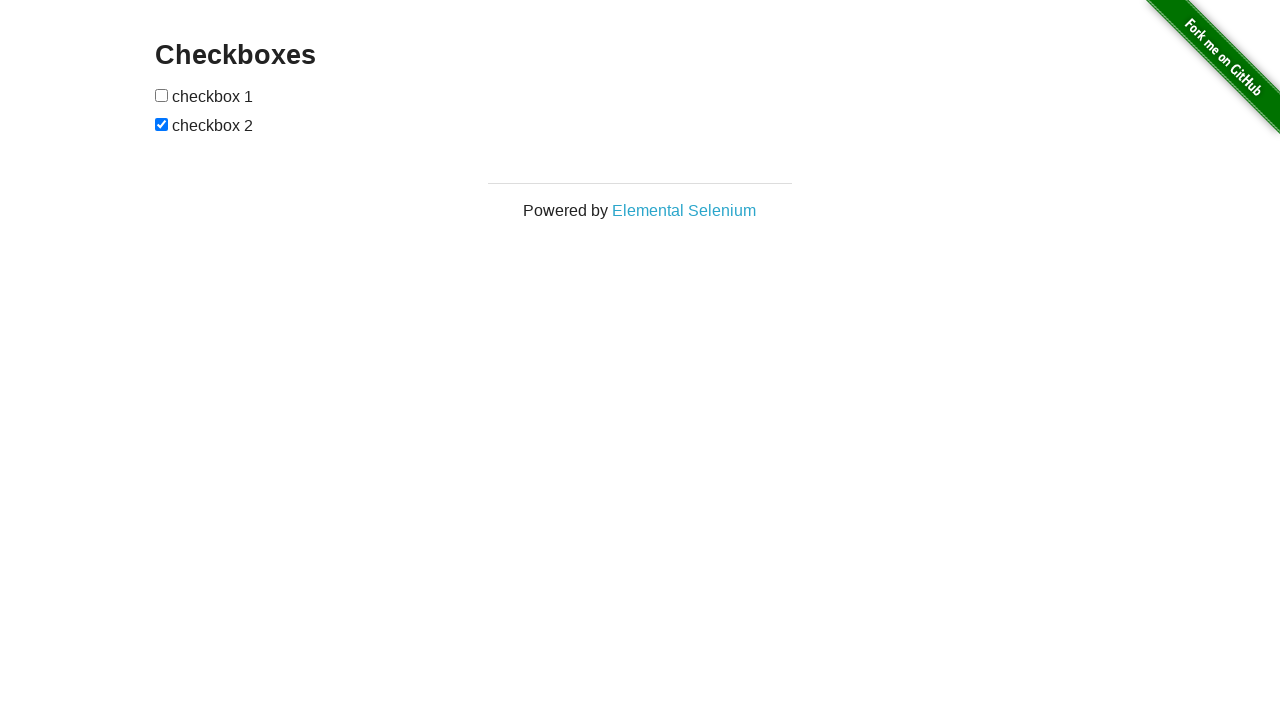

Waited for checkboxes to be available
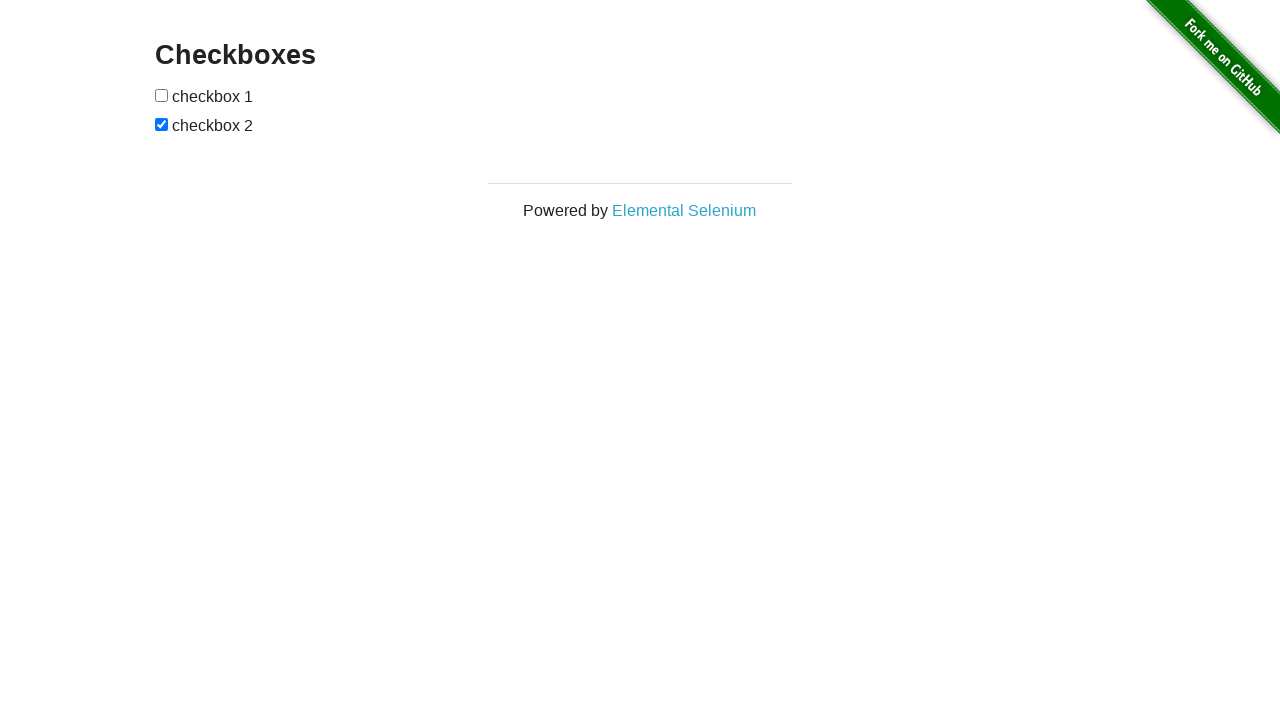

Clicked checkbox 1 (iteration 1 of 7) at (162, 95) on xpath=//input[@type='checkbox'][1]
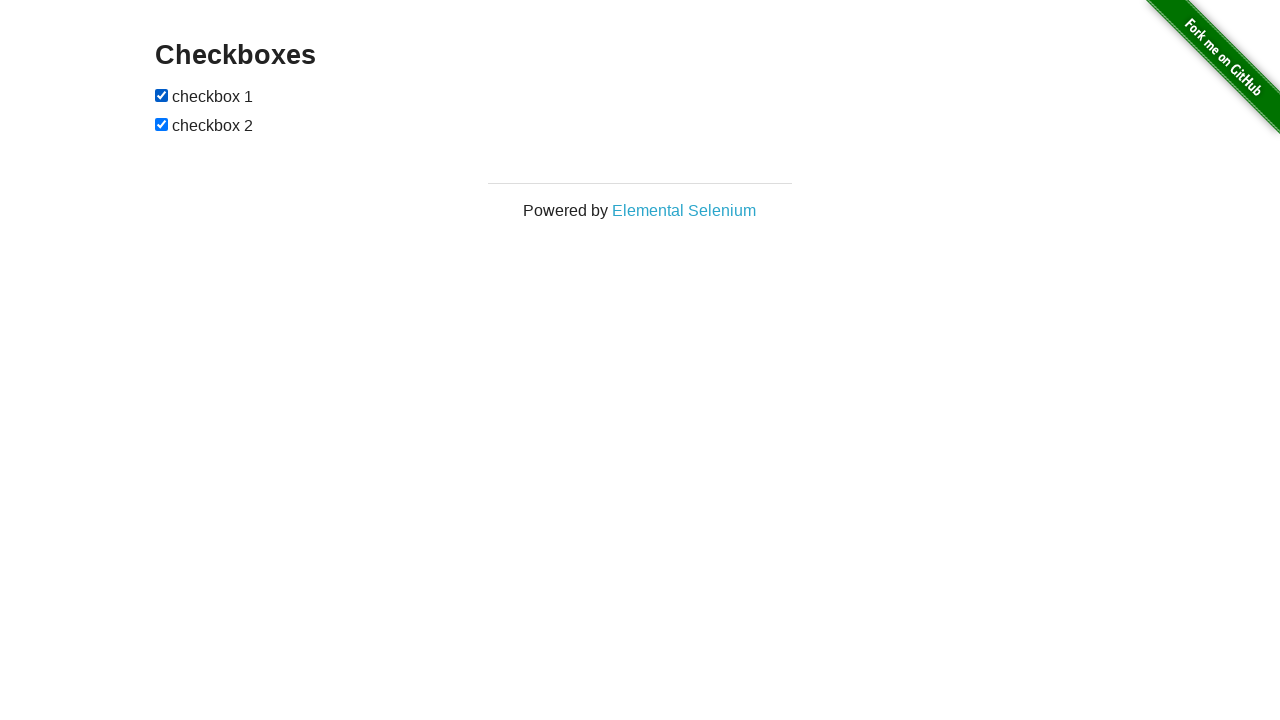

Clicked checkbox 1 (iteration 2 of 7) at (162, 95) on xpath=//input[@type='checkbox'][1]
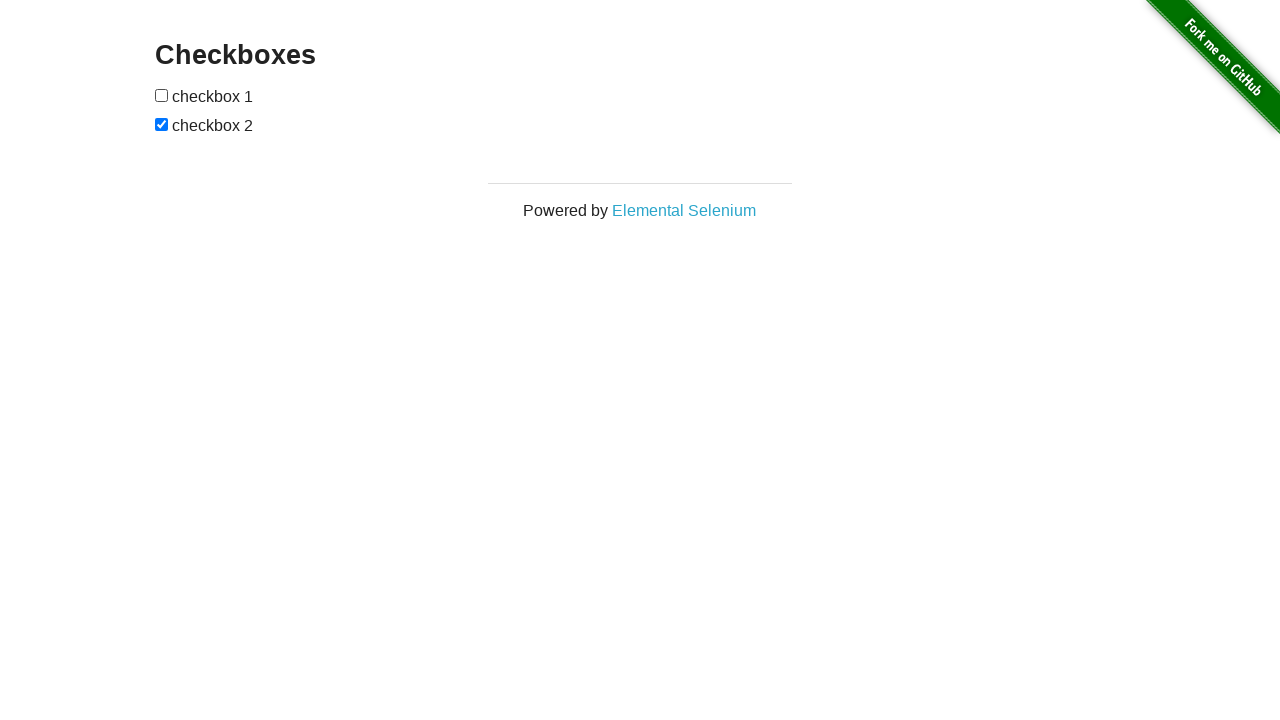

Clicked checkbox 1 (iteration 3 of 7) at (162, 95) on xpath=//input[@type='checkbox'][1]
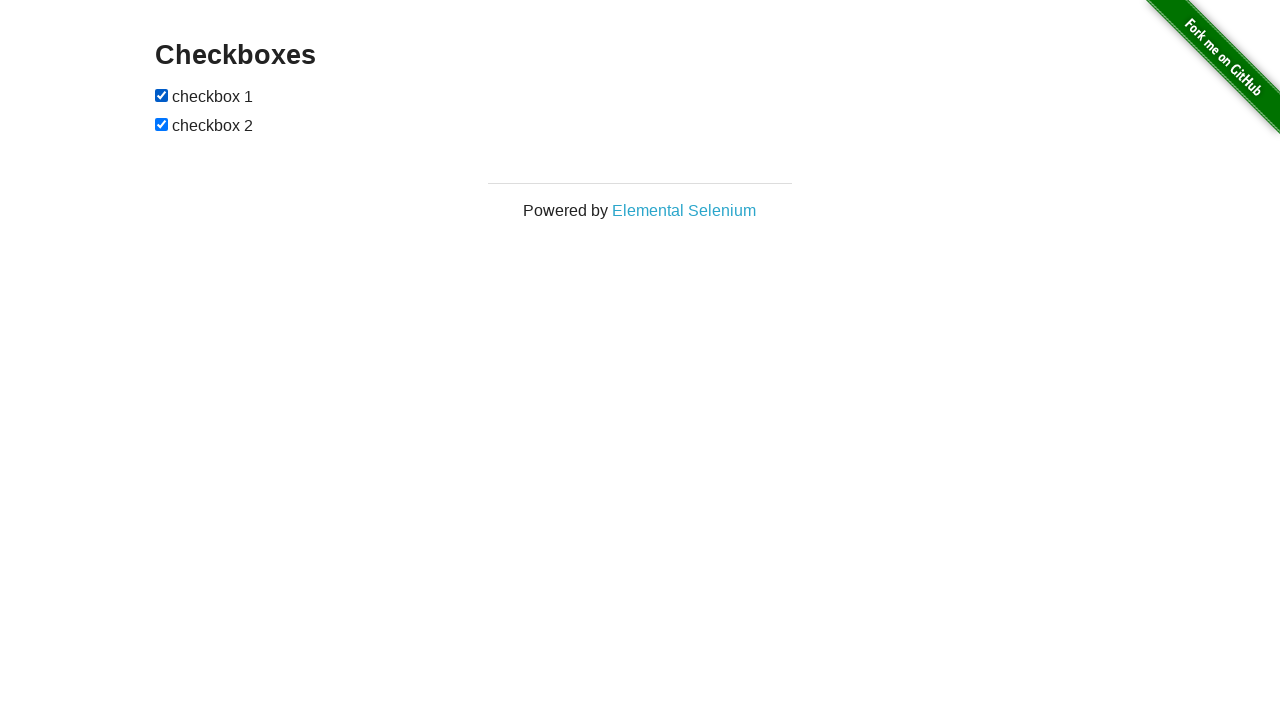

Clicked checkbox 1 (iteration 4 of 7) at (162, 95) on xpath=//input[@type='checkbox'][1]
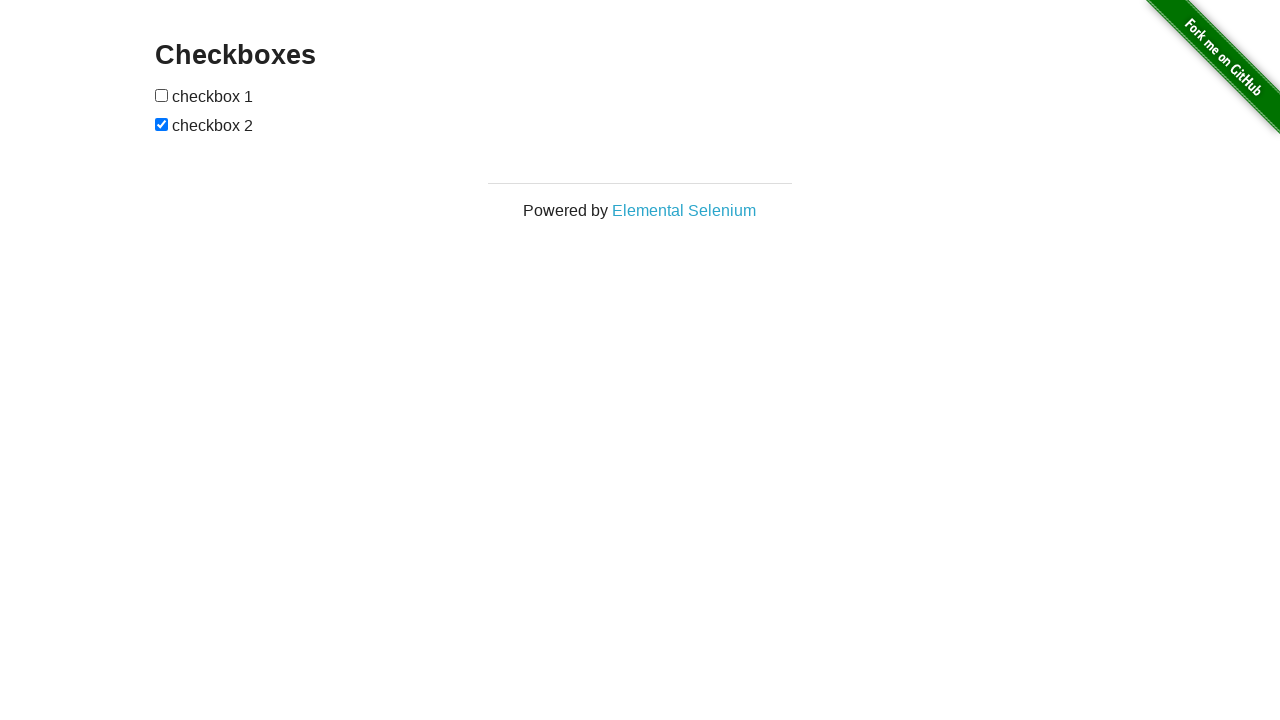

Clicked checkbox 1 (iteration 5 of 7) at (162, 95) on xpath=//input[@type='checkbox'][1]
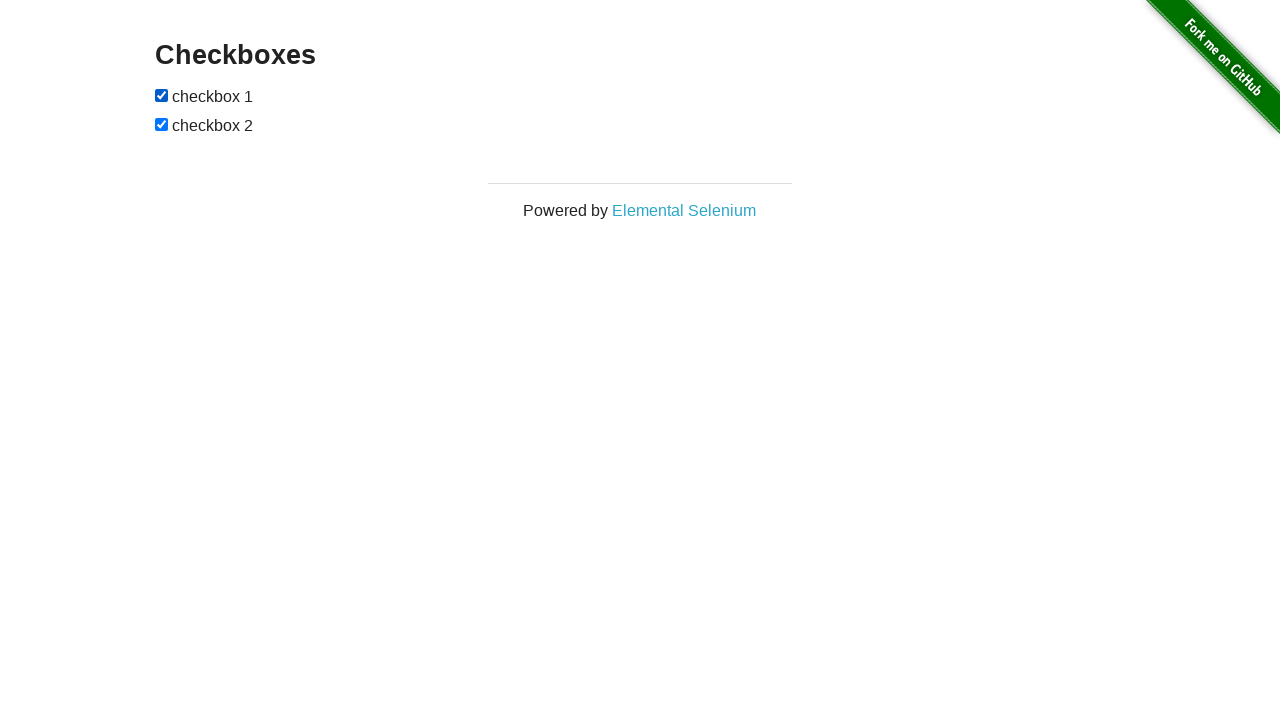

Clicked checkbox 1 (iteration 6 of 7) at (162, 95) on xpath=//input[@type='checkbox'][1]
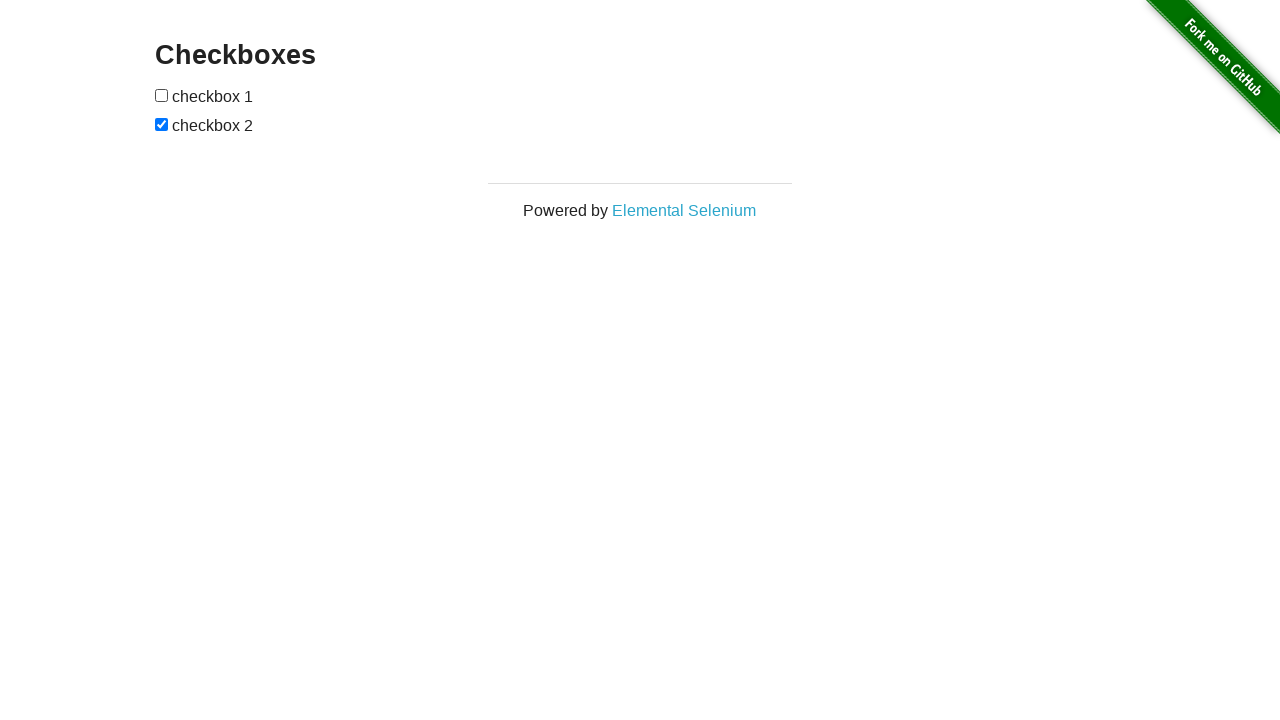

Clicked checkbox 1 (iteration 7 of 7) at (162, 95) on xpath=//input[@type='checkbox'][1]
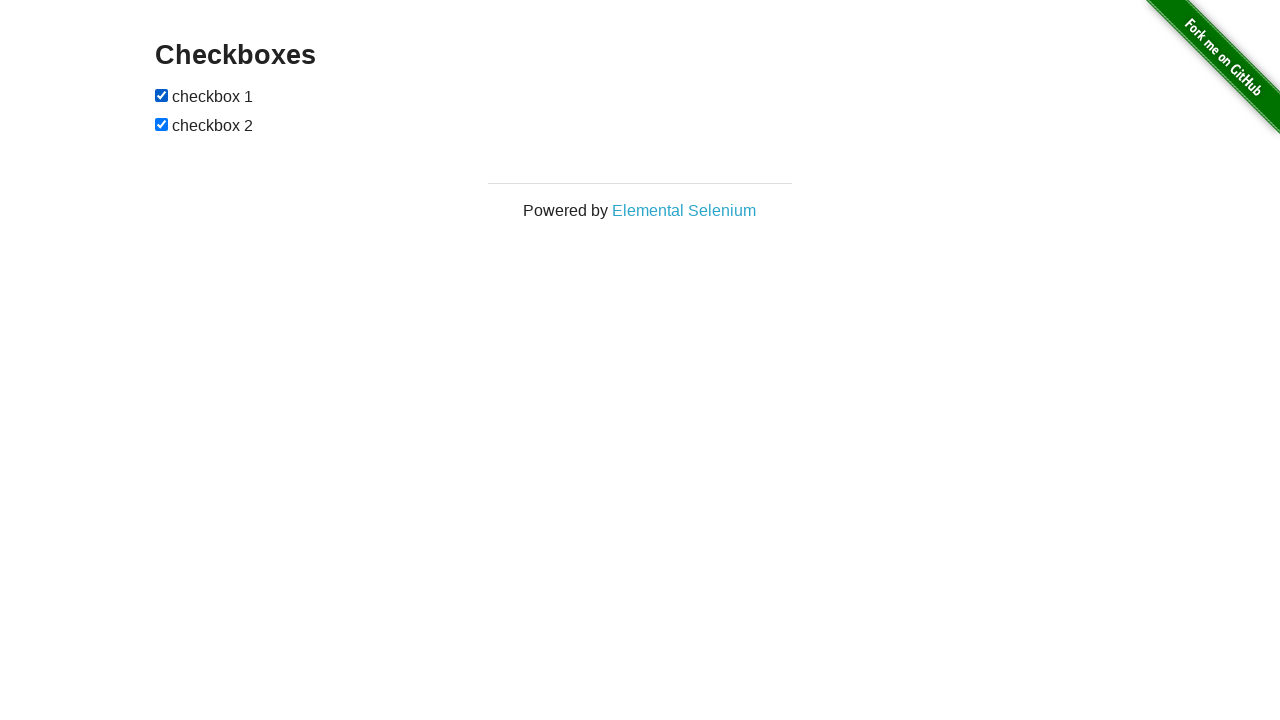

Clicked checkbox 2 (iteration 1 of 4) at (162, 124) on xpath=//input[@type='checkbox'][2]
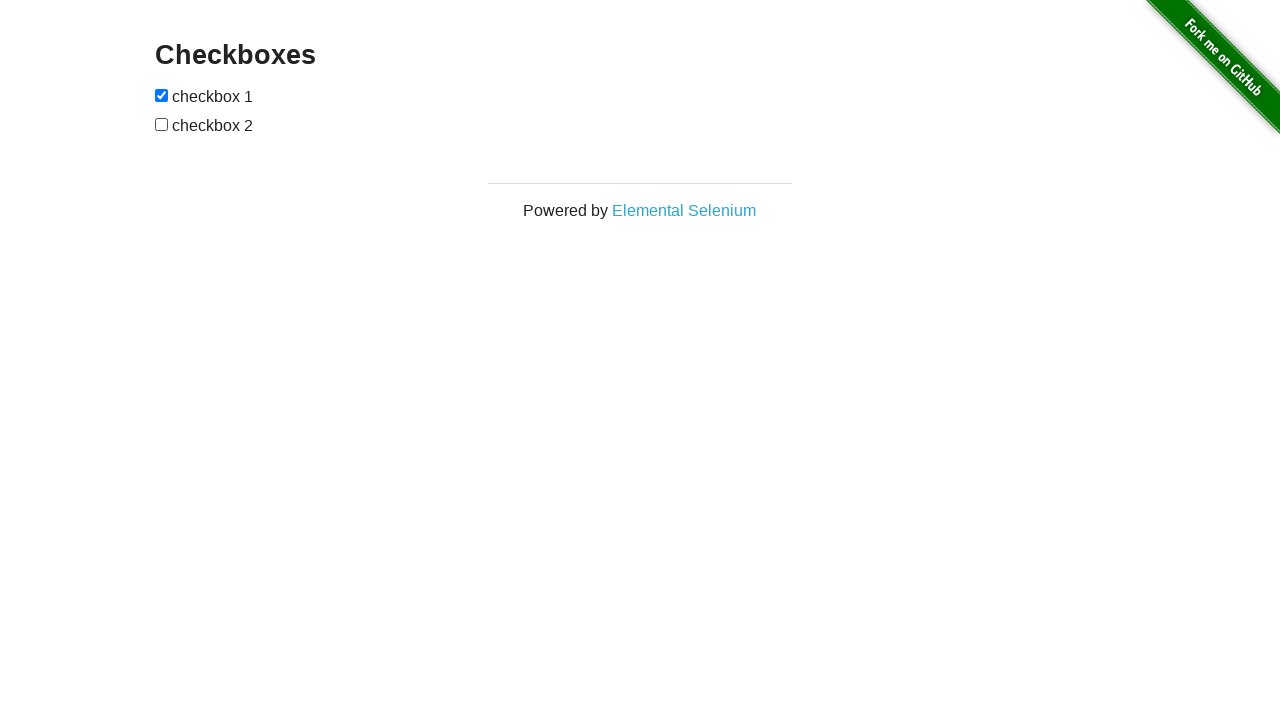

Clicked checkbox 2 (iteration 2 of 4) at (162, 124) on xpath=//input[@type='checkbox'][2]
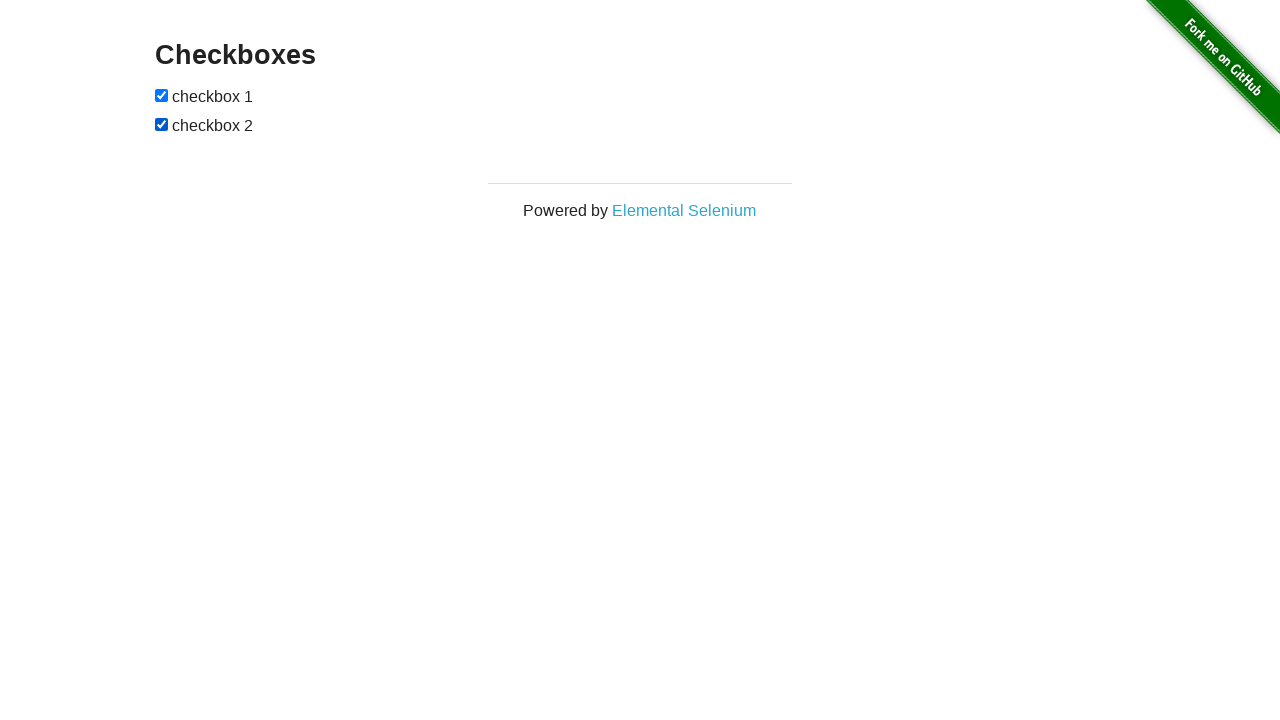

Clicked checkbox 2 (iteration 3 of 4) at (162, 124) on xpath=//input[@type='checkbox'][2]
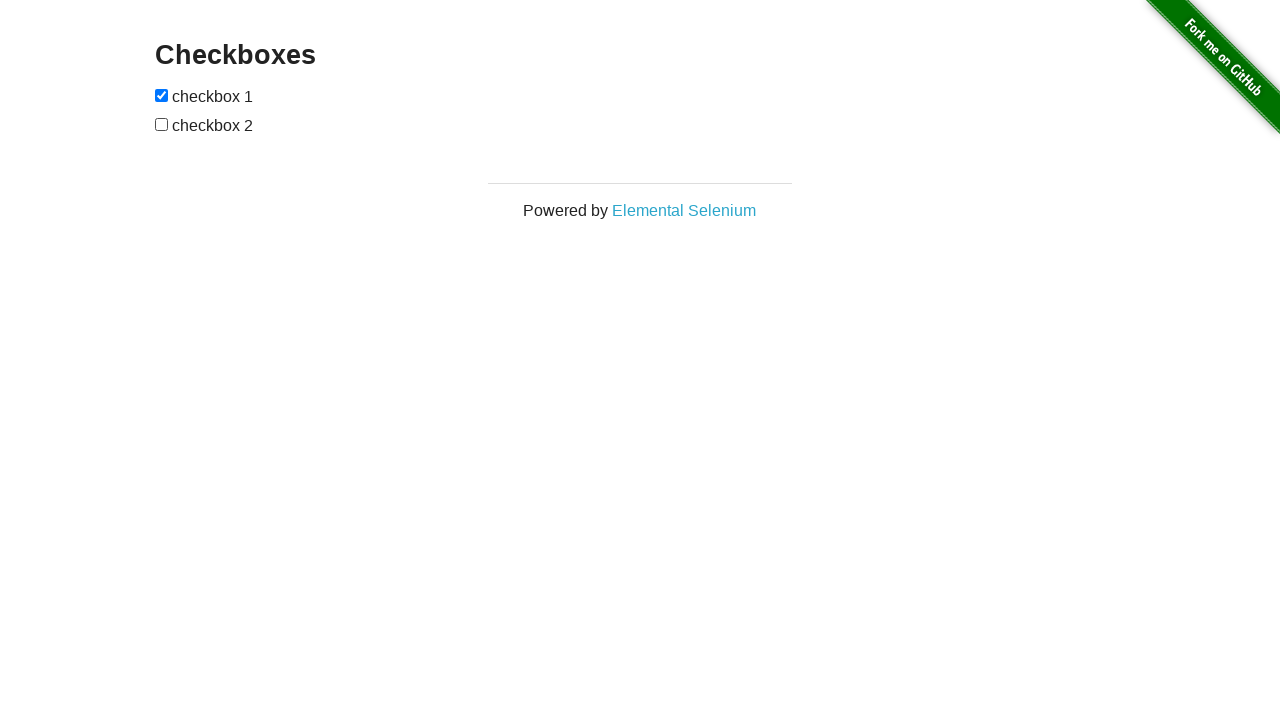

Clicked checkbox 2 (iteration 4 of 4) at (162, 124) on xpath=//input[@type='checkbox'][2]
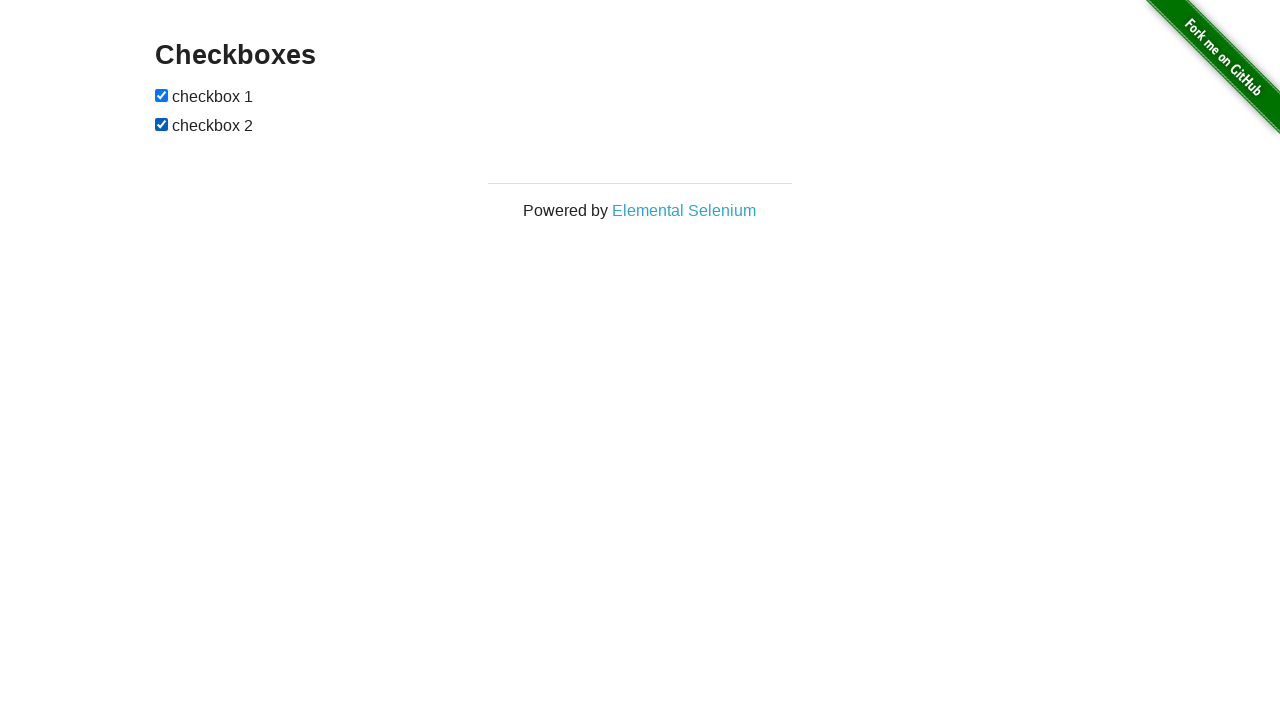

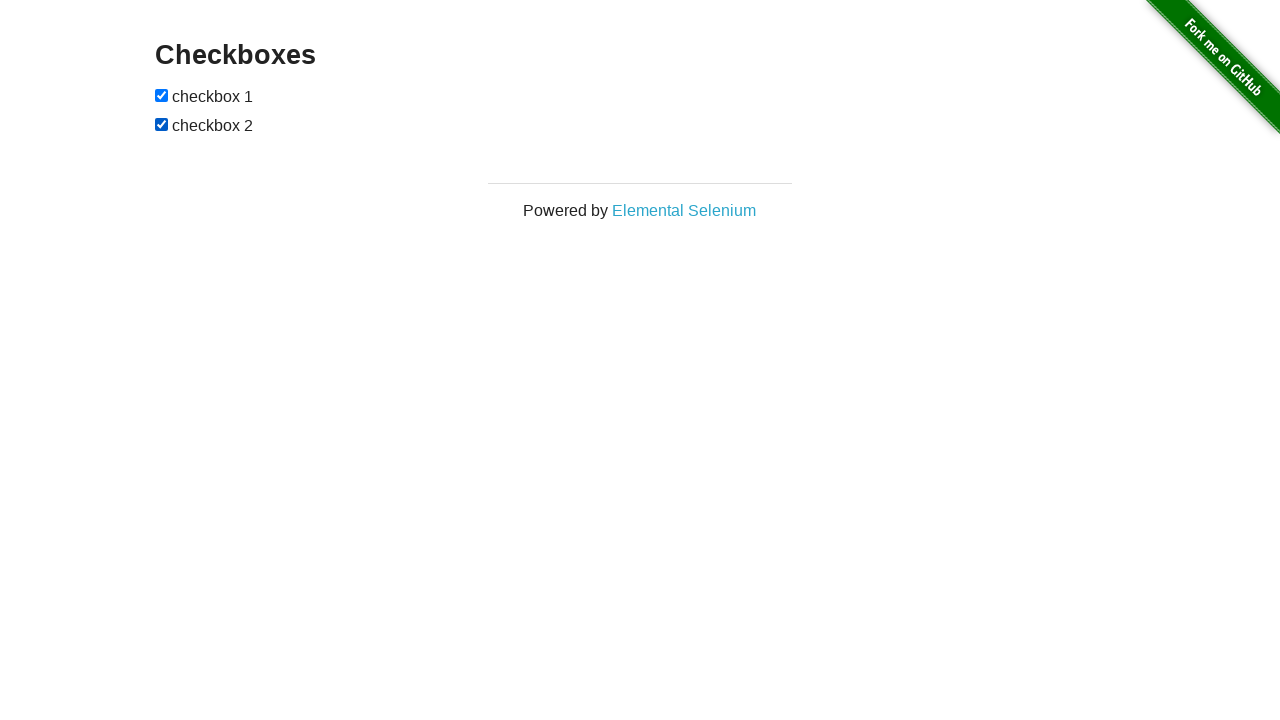